Tests the automation practice form by scrolling to the bottom of the page and clicking the submit button

Starting URL: https://demoqa.com/automation-practice-form

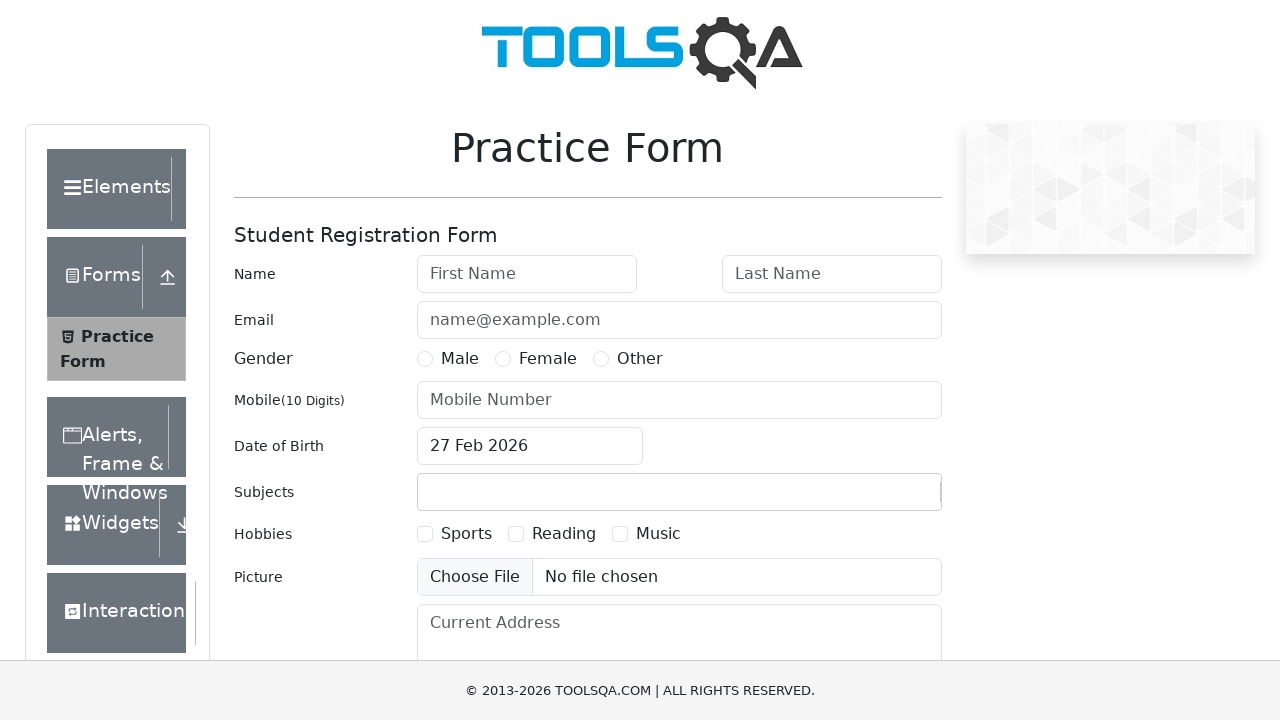

Scrolled to bottom of automation practice form
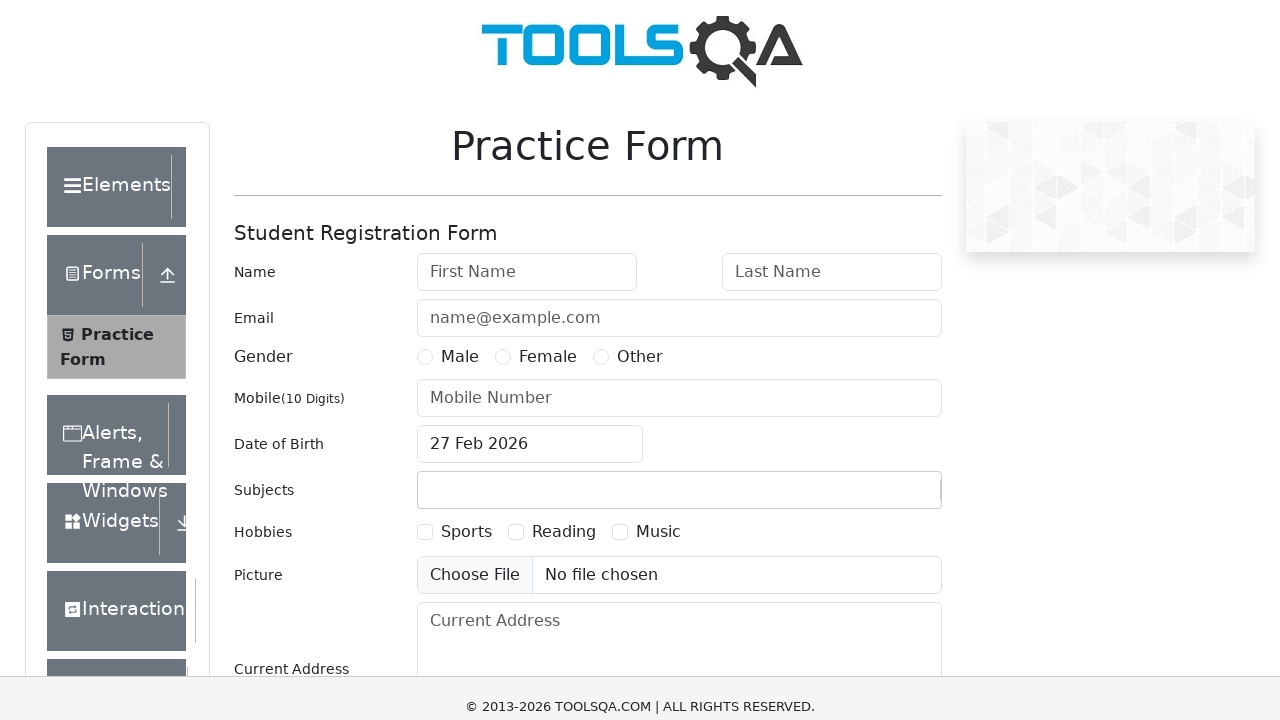

Clicked submit button on automation practice form at (885, 499) on button#submit
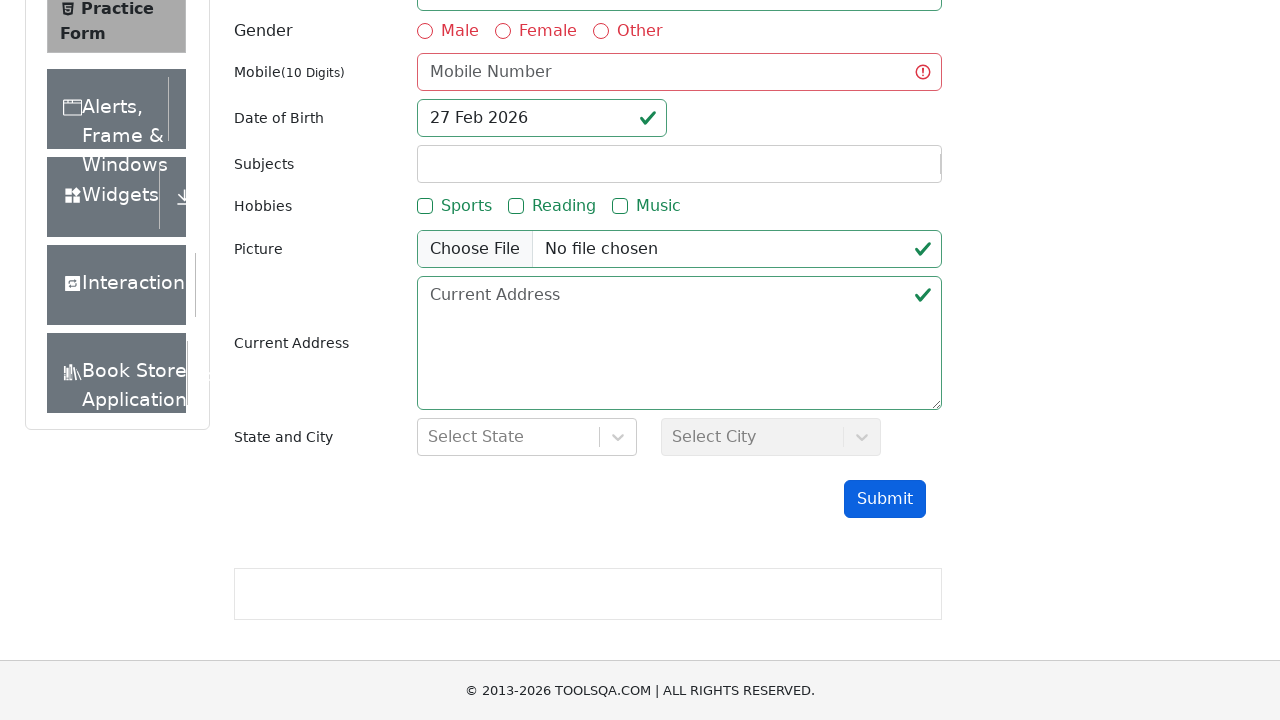

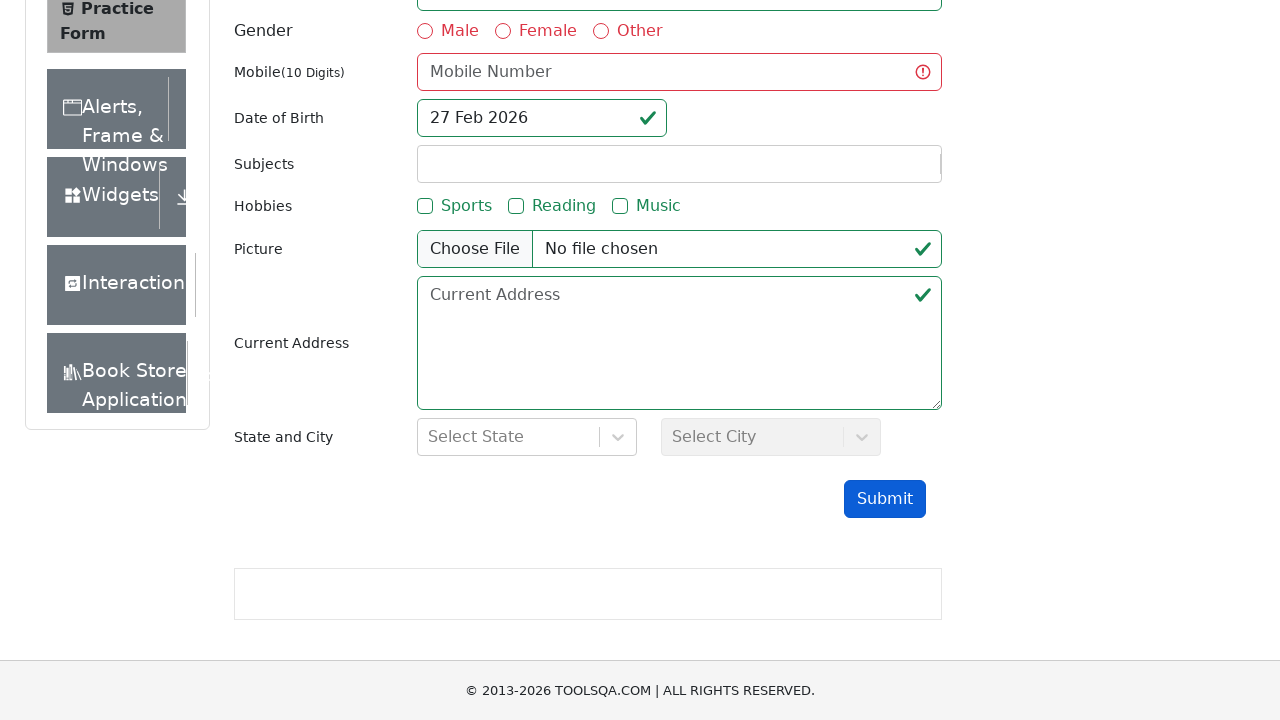